Tests drag and drop functionality by dragging a "Drag me" element and dropping it onto a "Drop here" target, then verifies the text changes to "Dropped!"

Starting URL: https://demoqa.com/droppable

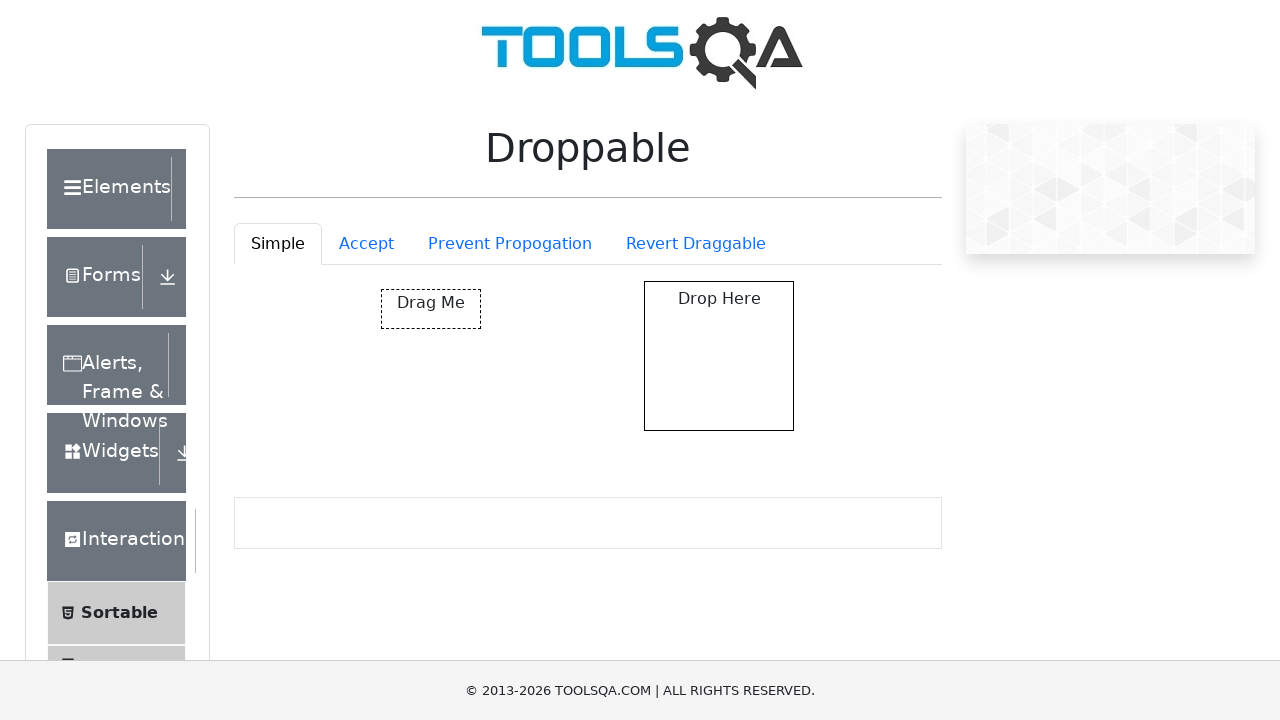

Located the draggable element with id 'draggable'
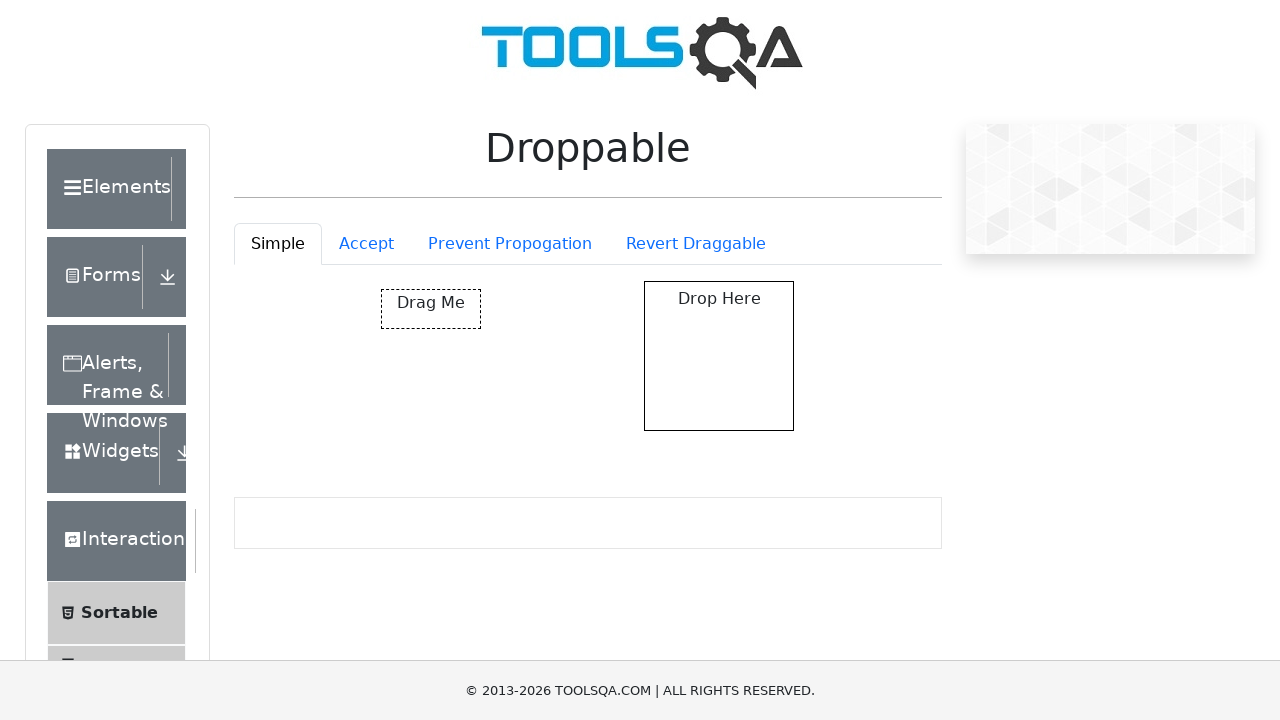

Located the drop target element with id 'droppable'
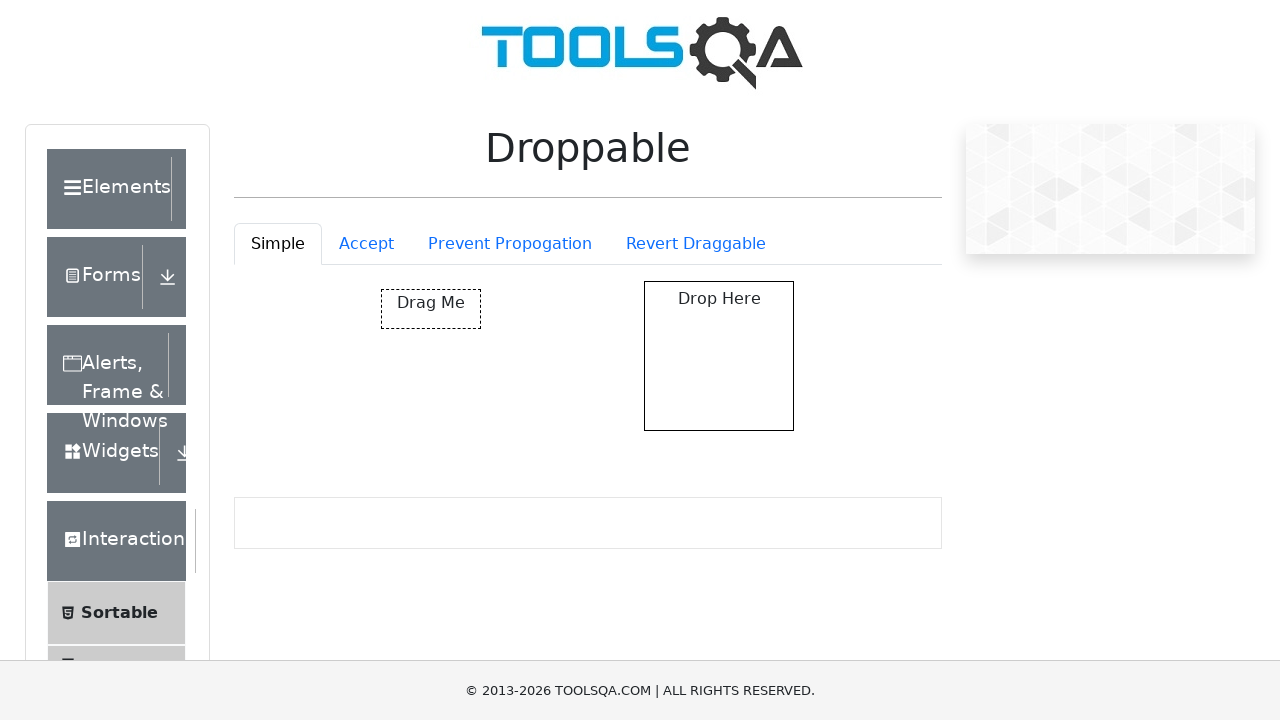

Dragged 'Drag me' element and dropped it onto the drop target at (719, 356)
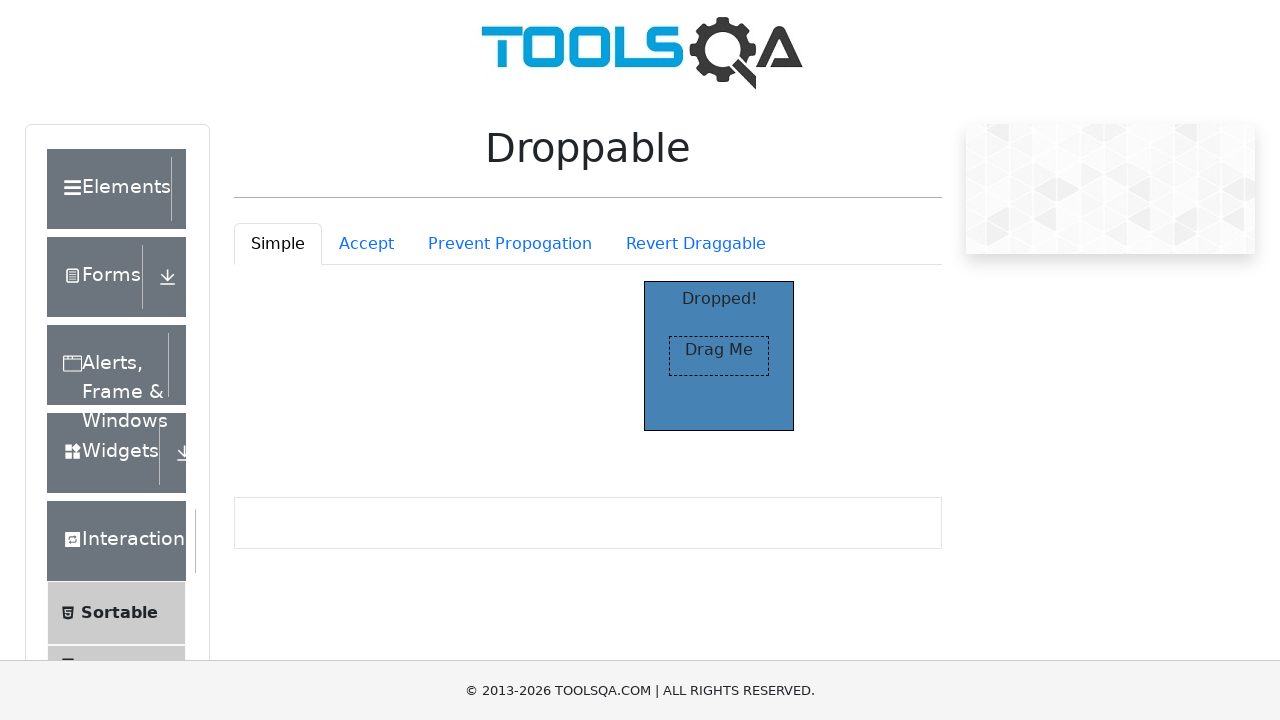

Waited for 'Dropped!' text to appear
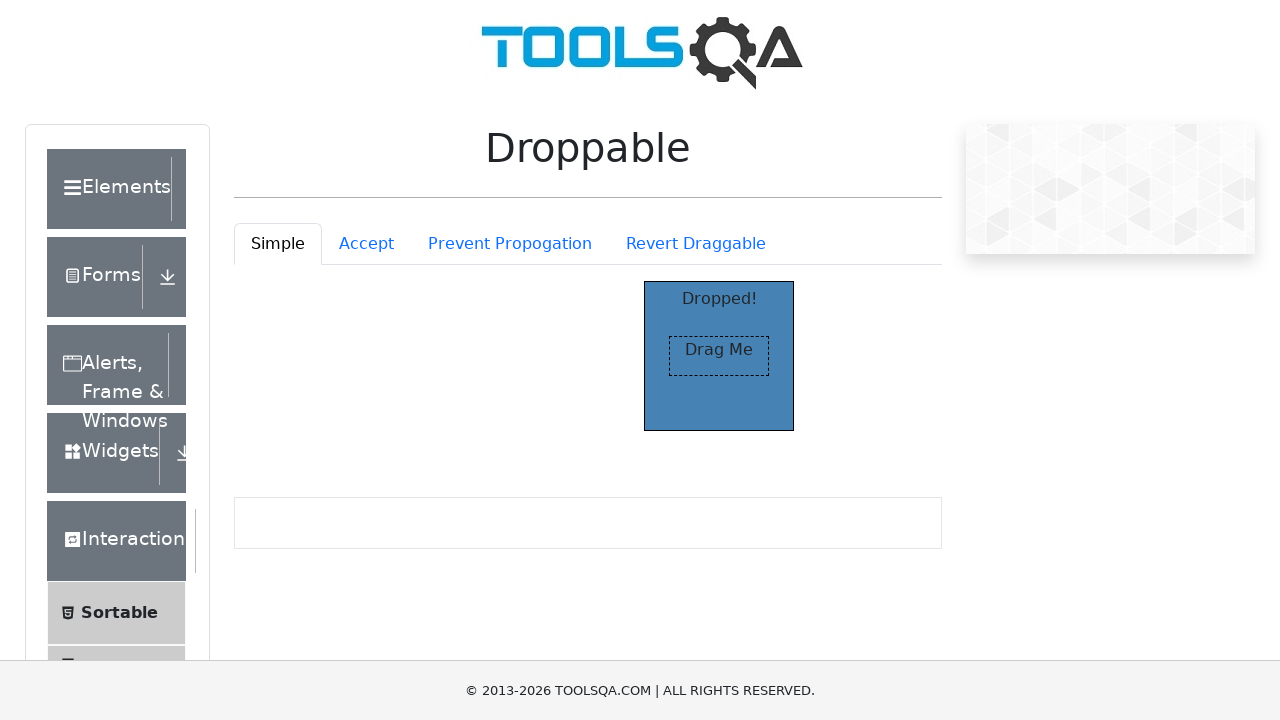

Retrieved the text content of the dropped element
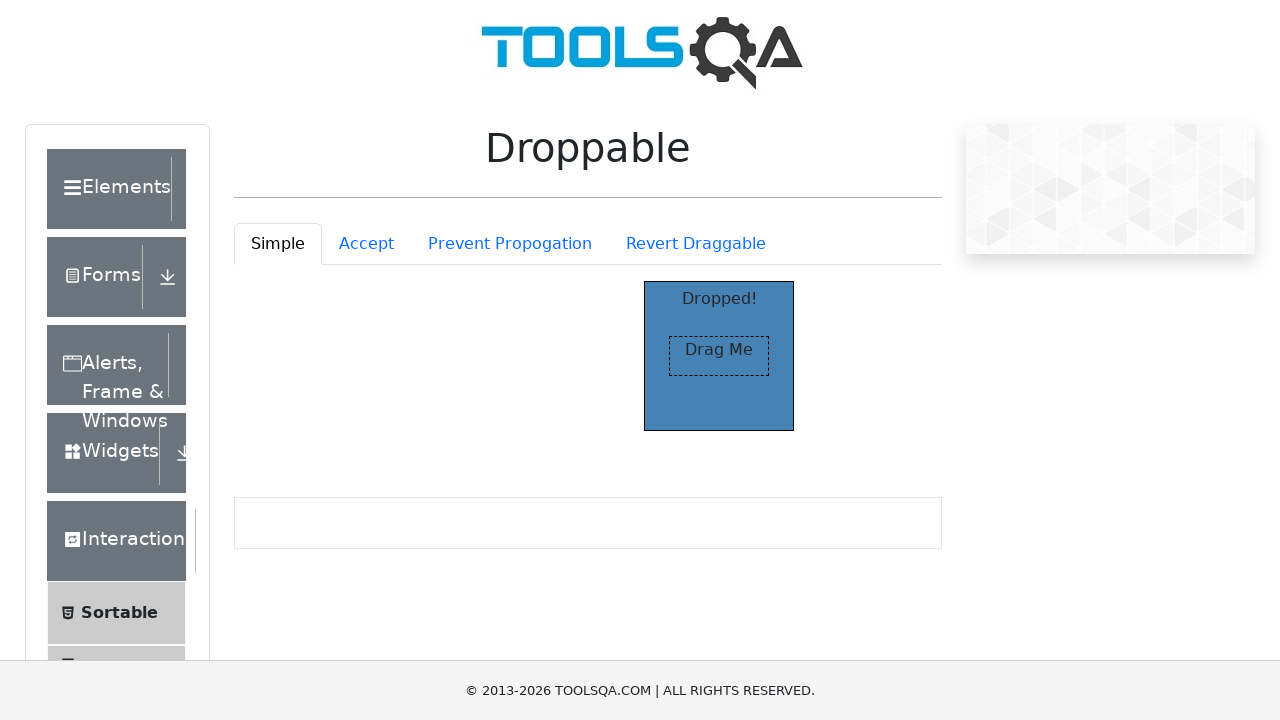

Verified that the drop target text changed to 'Dropped!'
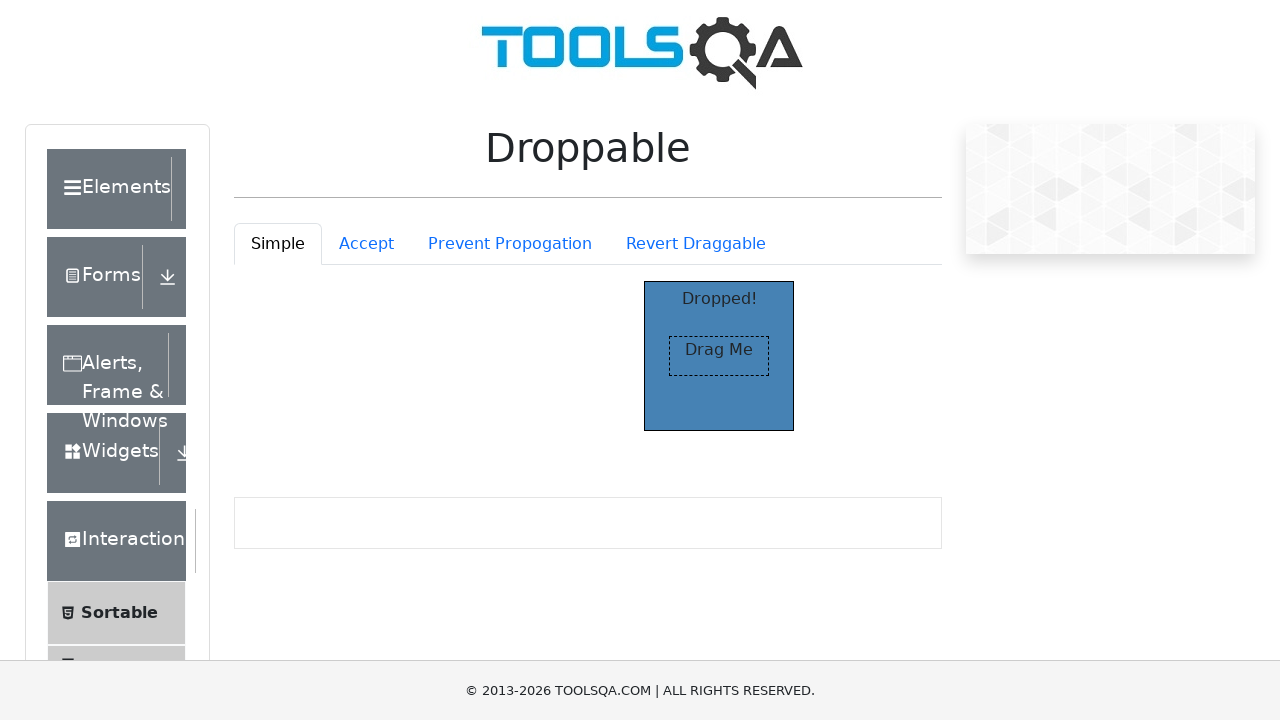

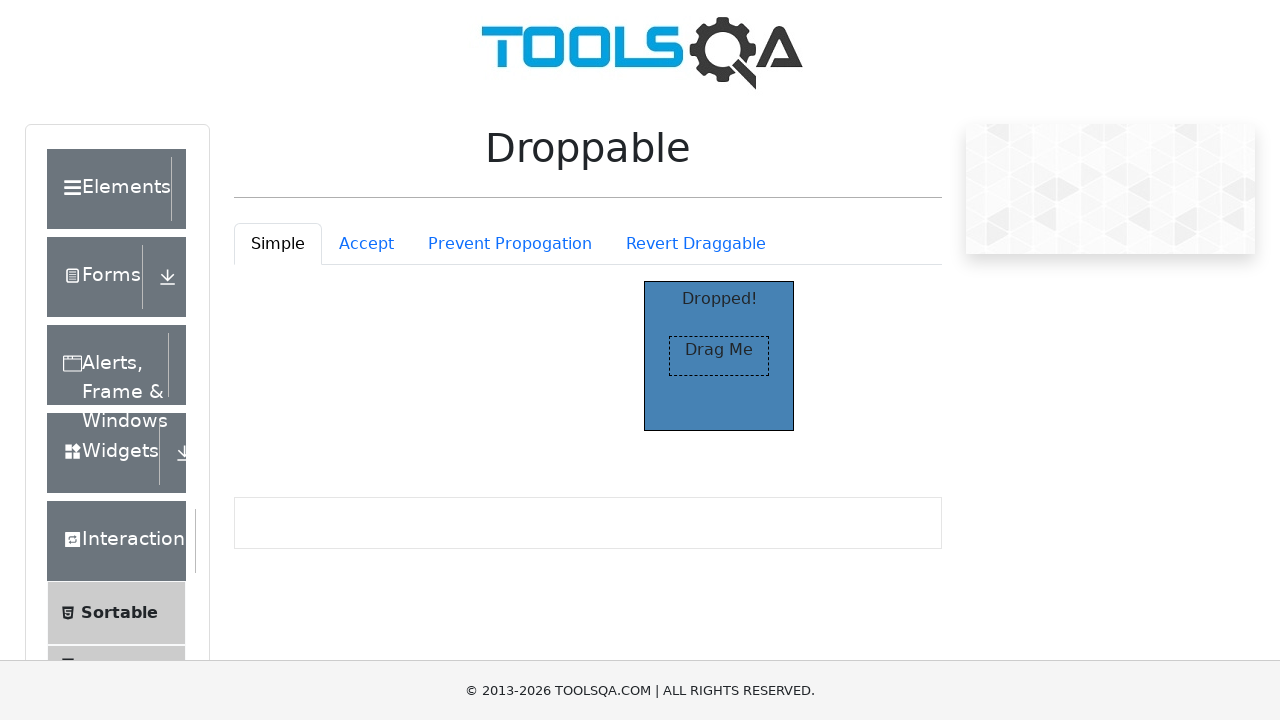